Navigates to Arquillian docs page, clicks on the Cube Extension documentation link, and verifies the page loads correctly

Starting URL: http://arquillian.org/

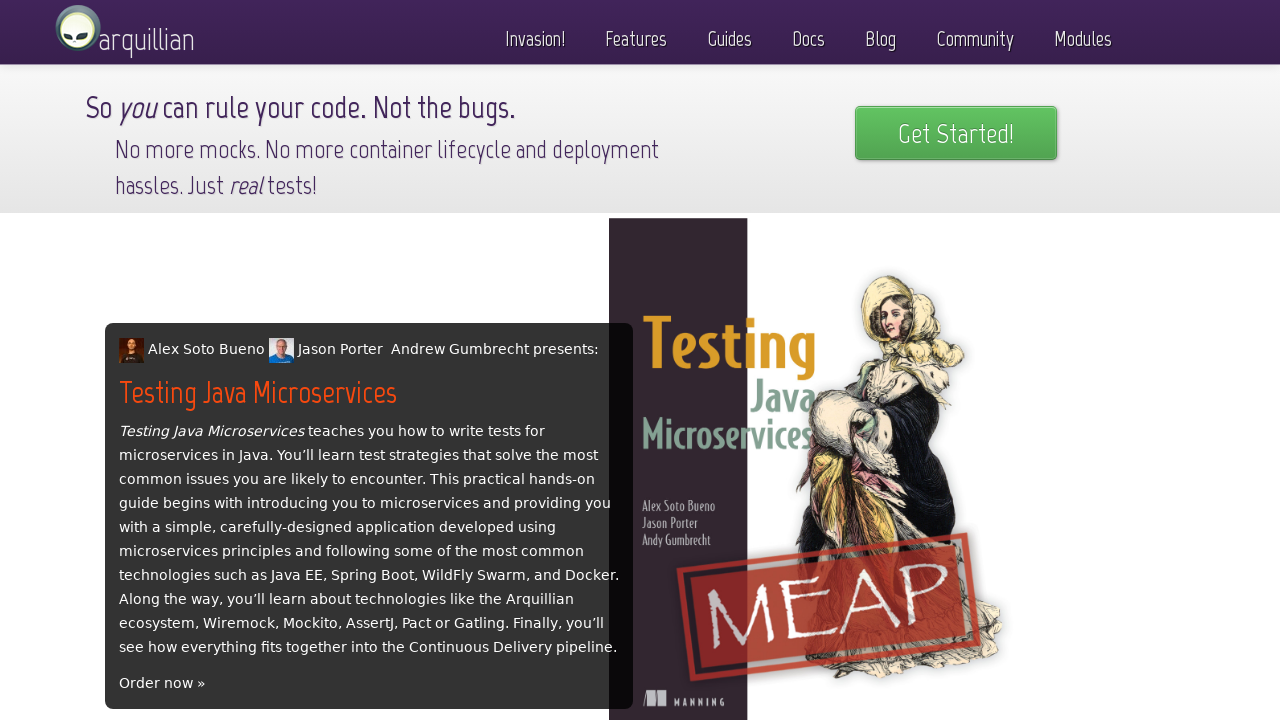

Clicked on Docs tab at (808, 34) on text=Docs
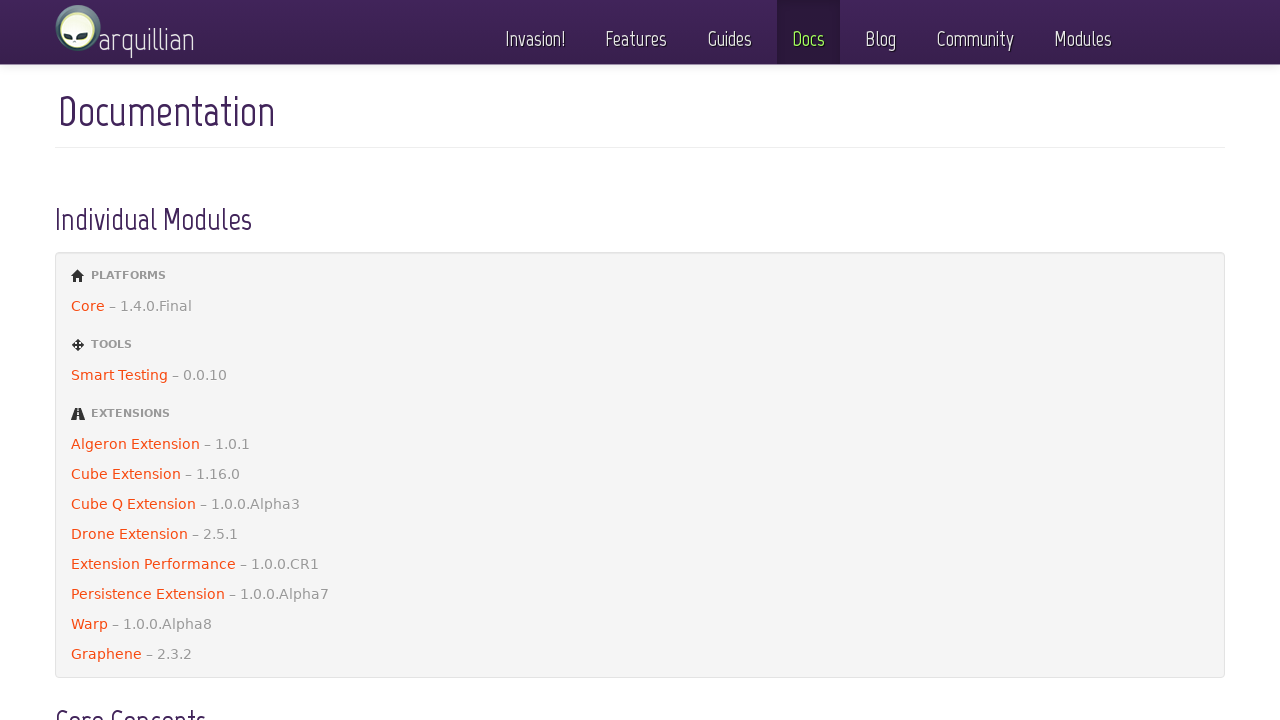

Documentation page loaded
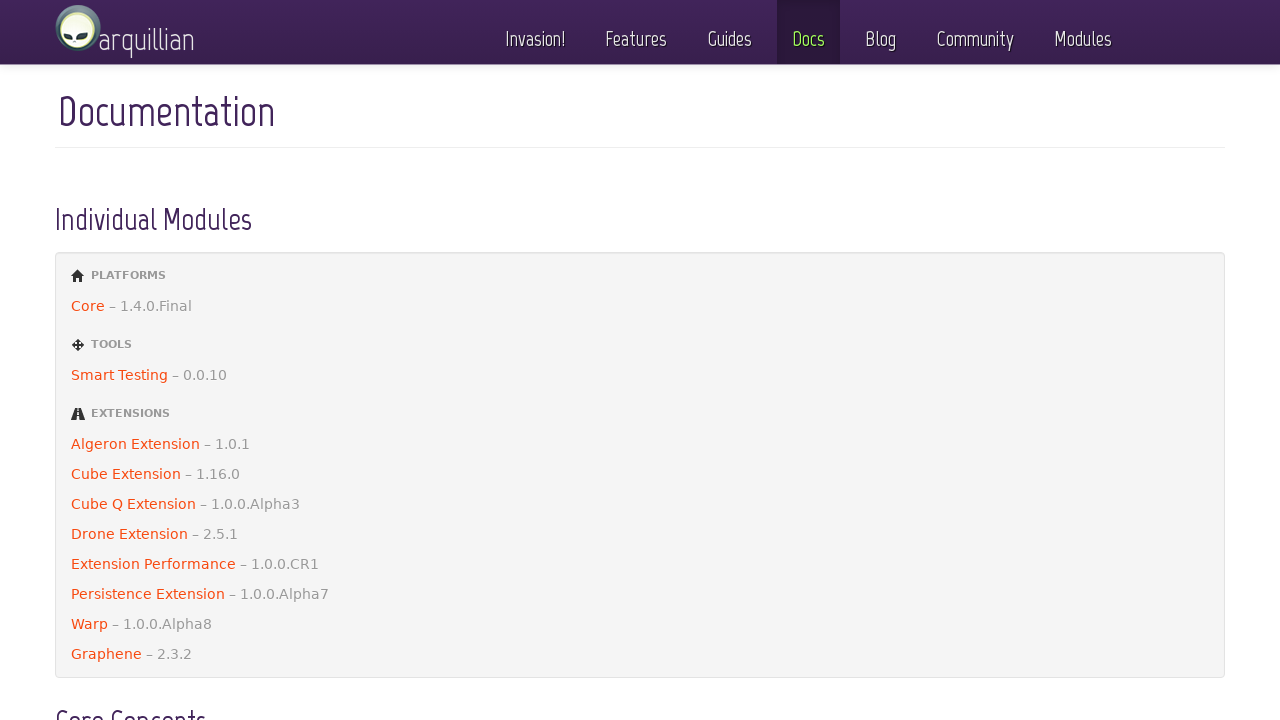

Clicked on Cube Extension documentation link at (640, 474) on a:has-text('Cube Extension')
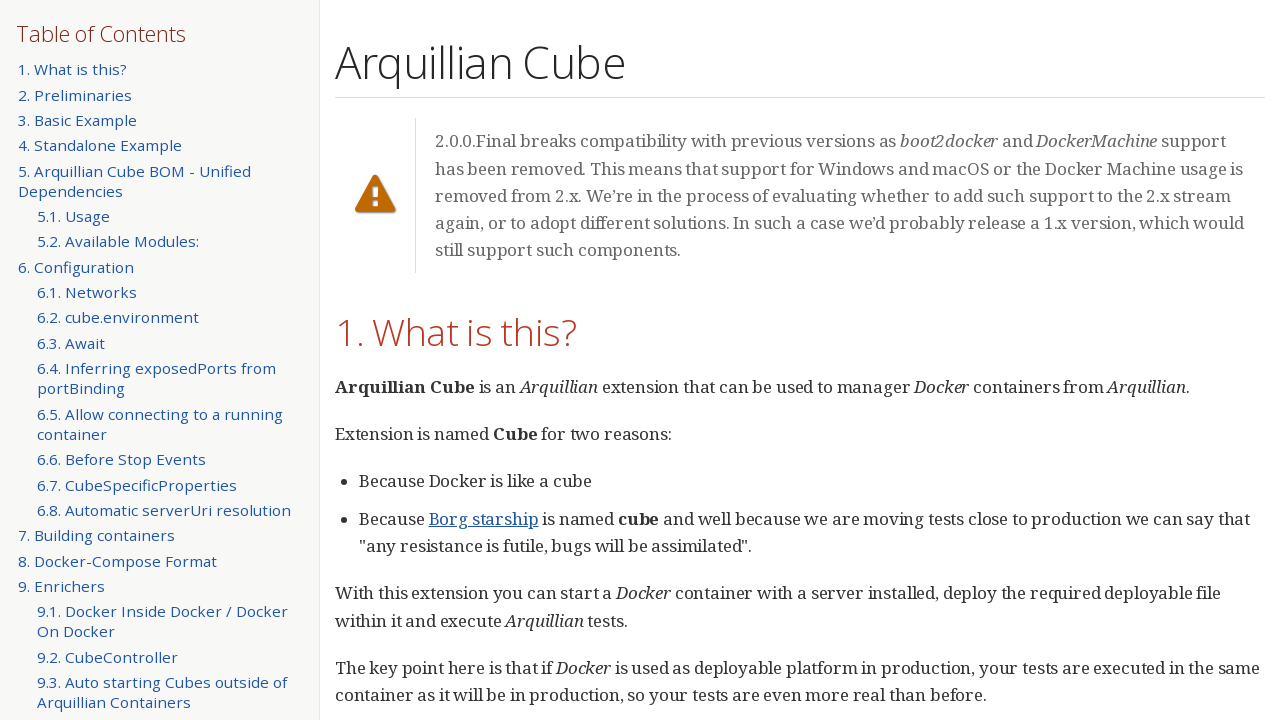

Cube Extension documentation page loaded successfully
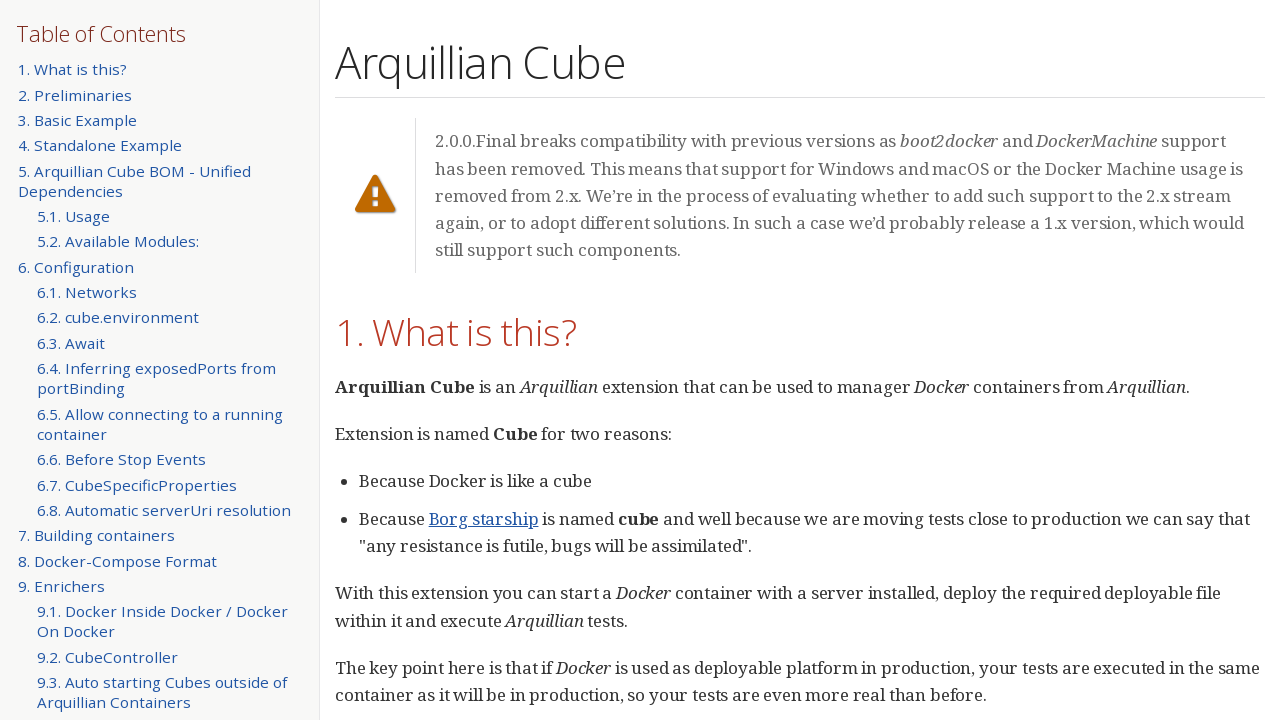

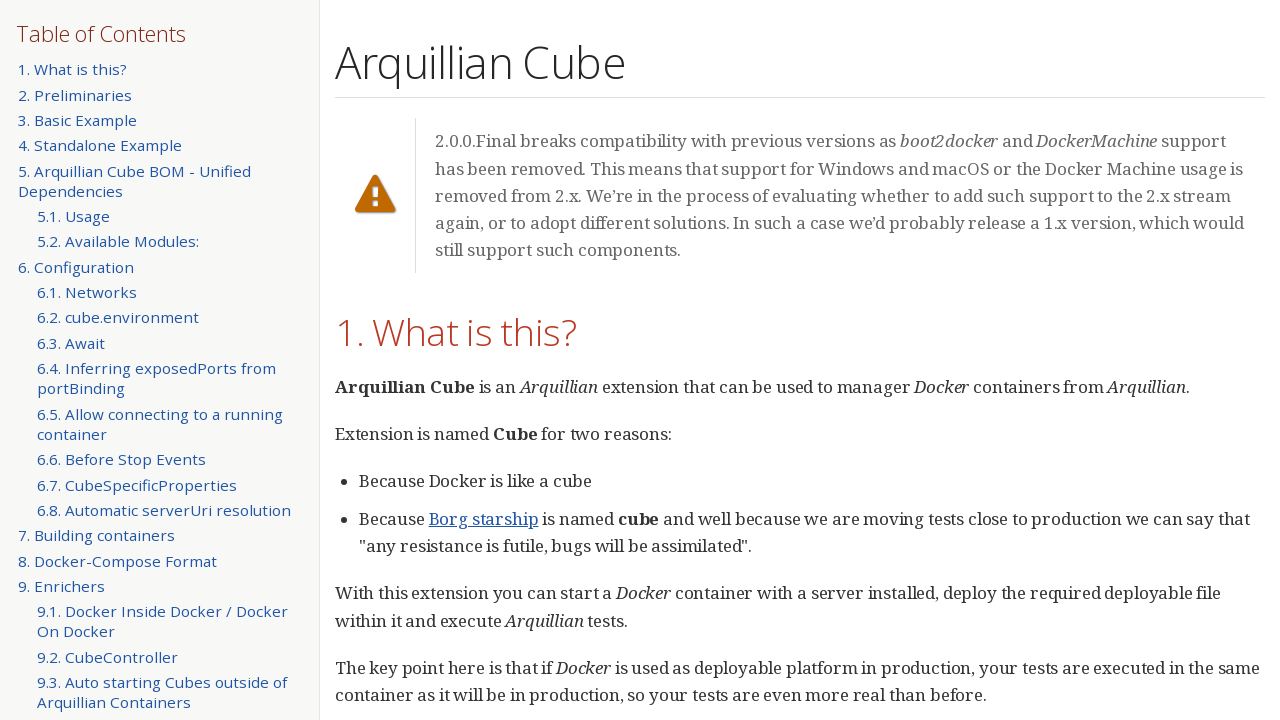